Navigates to the world clock page and verifies that the world clock table is displayed with its data cells

Starting URL: https://www.timeanddate.com/worldclock/

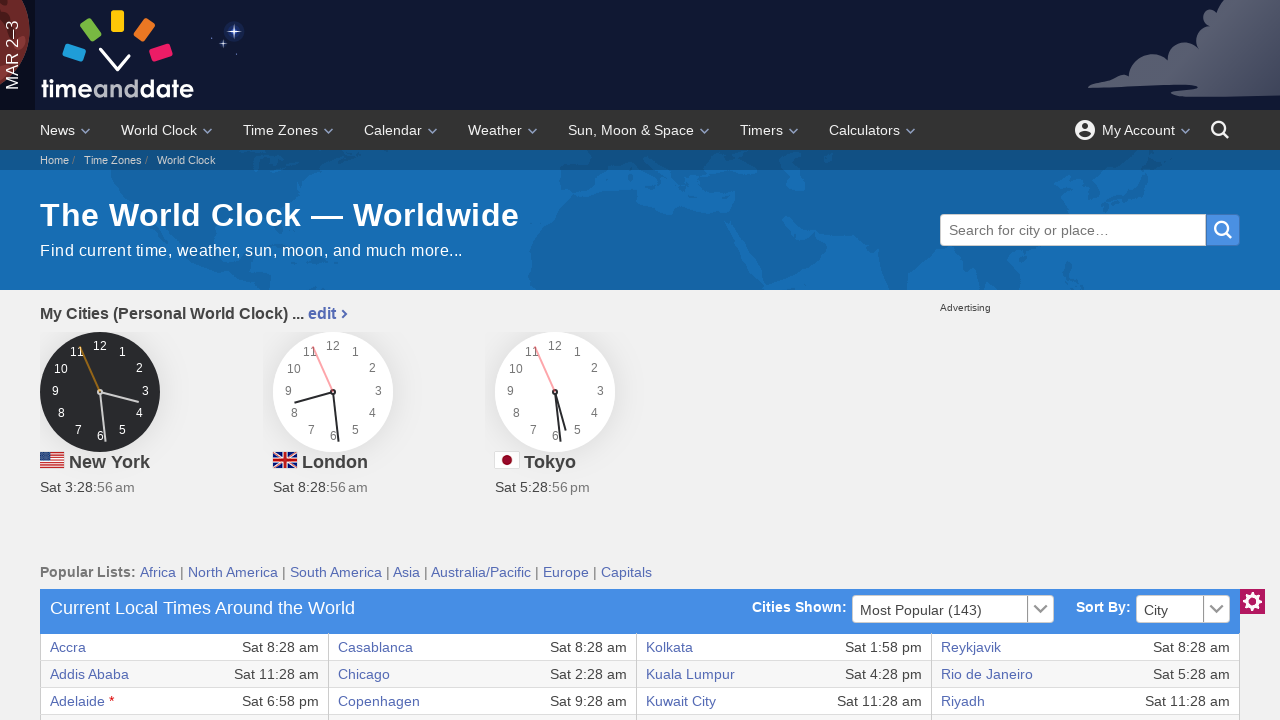

Waited for world clock table section to load
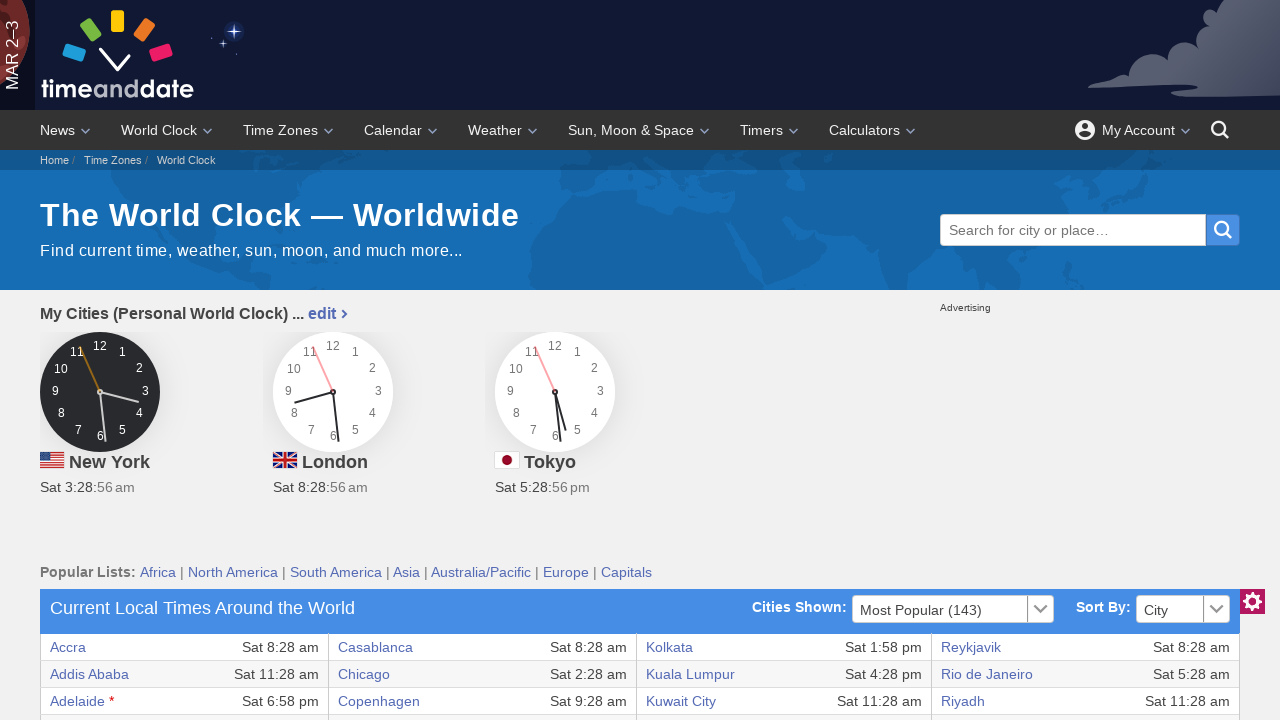

Verified table body rows are present
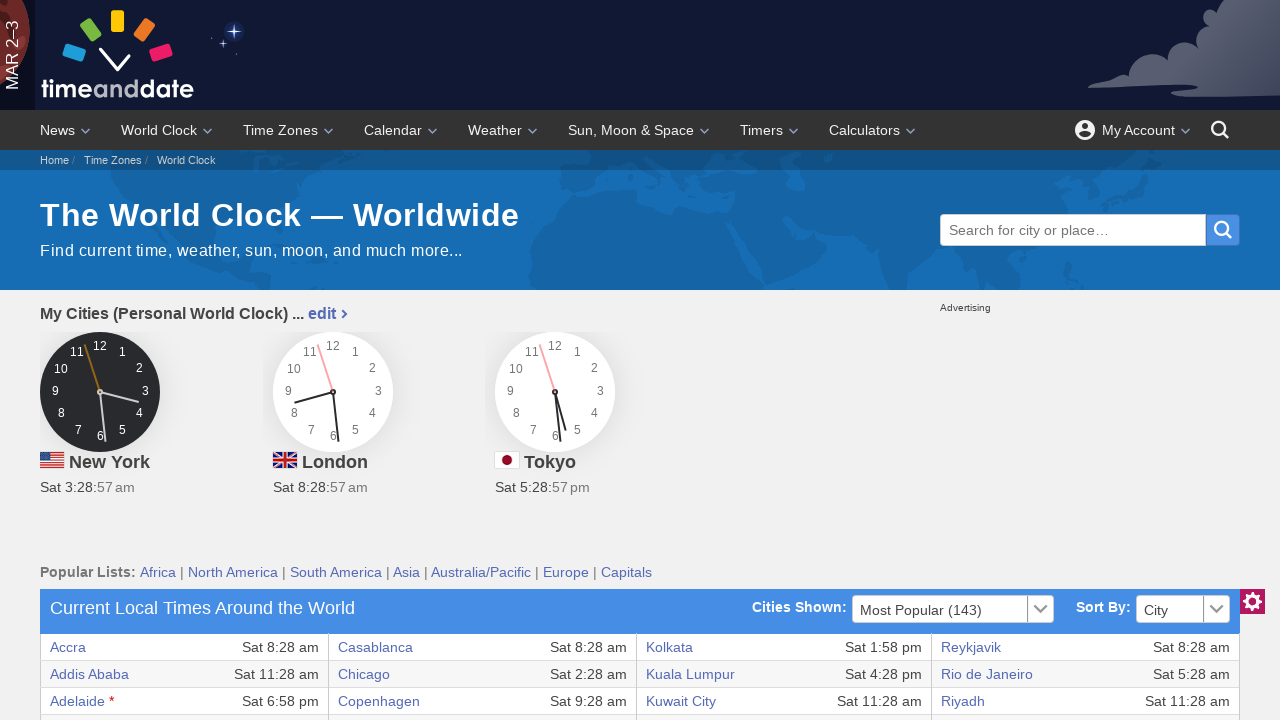

Verified table data cells are populated with content
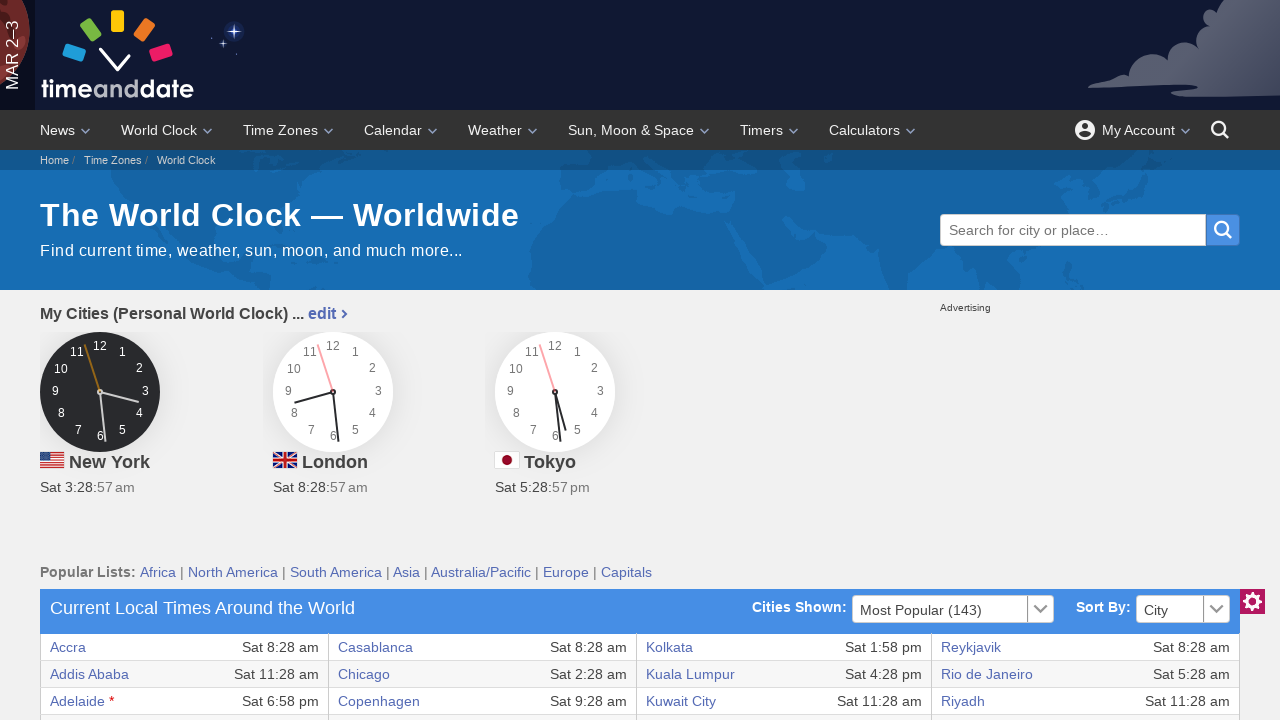

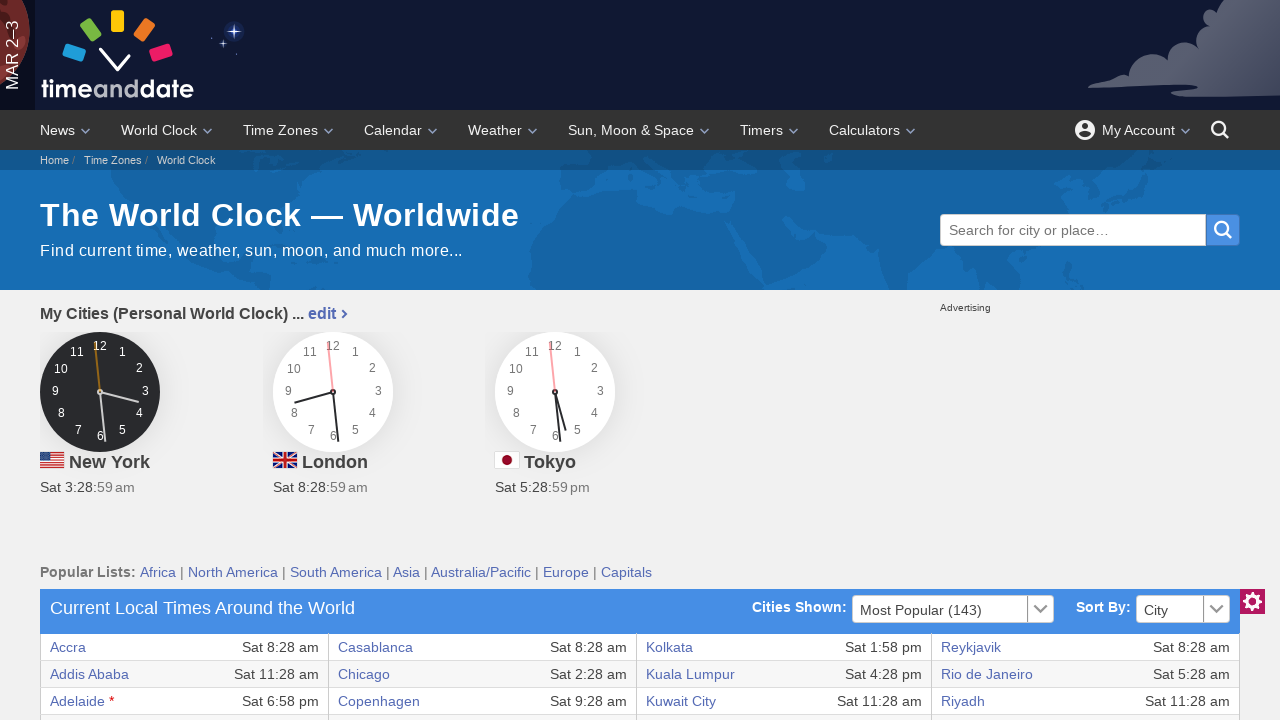